Tests checkbox selection in a web table by clicking checkboxes for Denmark and India using different locator strategies

Starting URL: https://selectorshub.com/xpath-practice-page/

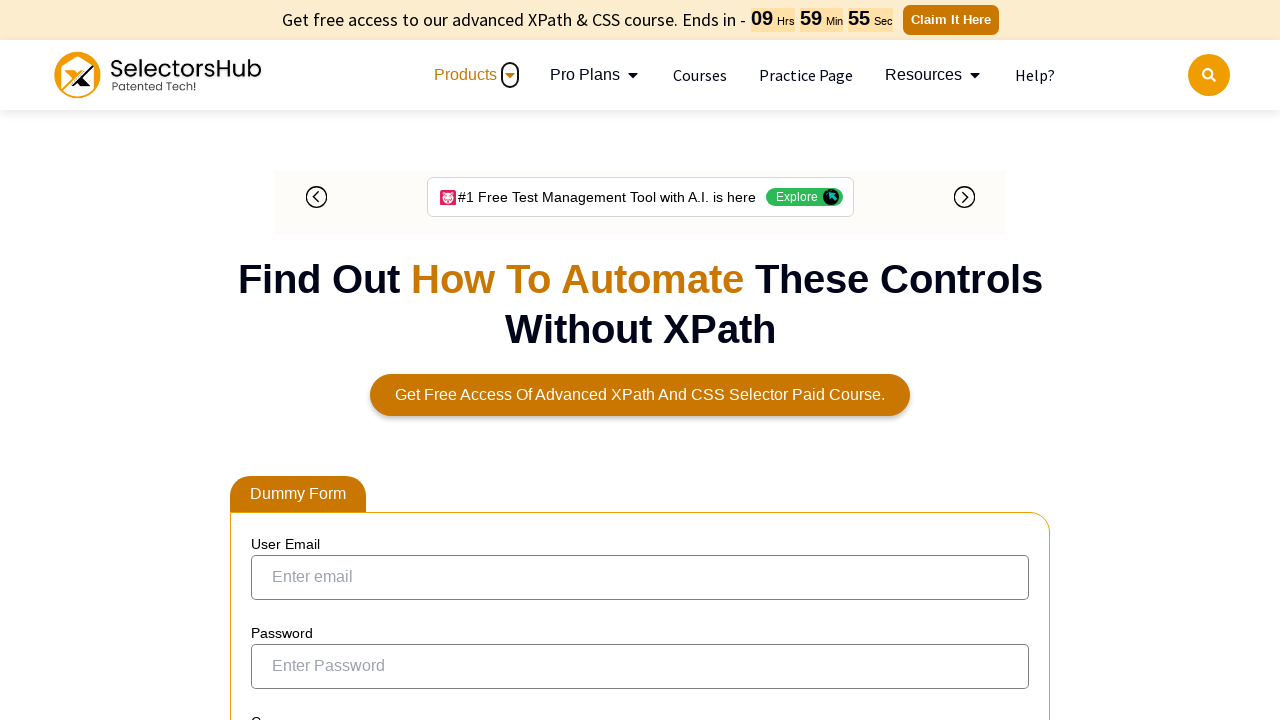

Waited for table to load and Denmark row to be visible
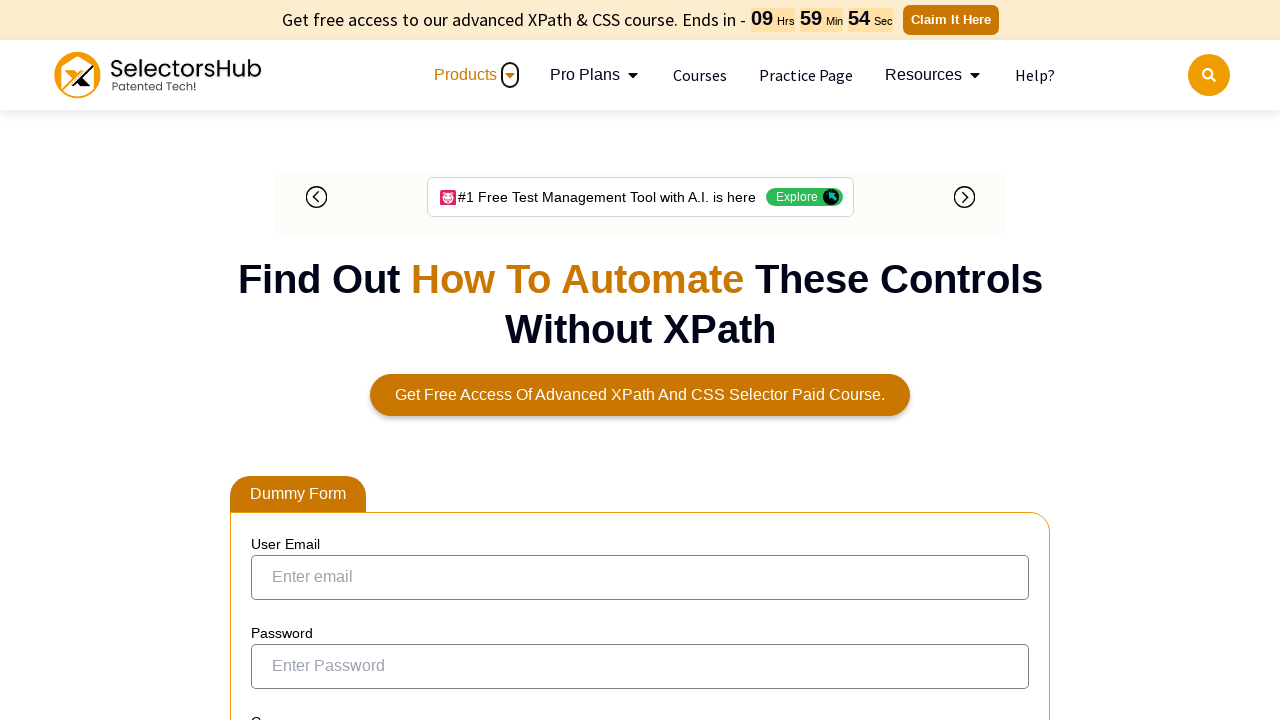

Clicked checkbox for Denmark using CSS selector at (266, 360) on .row-2 td.column-1 input
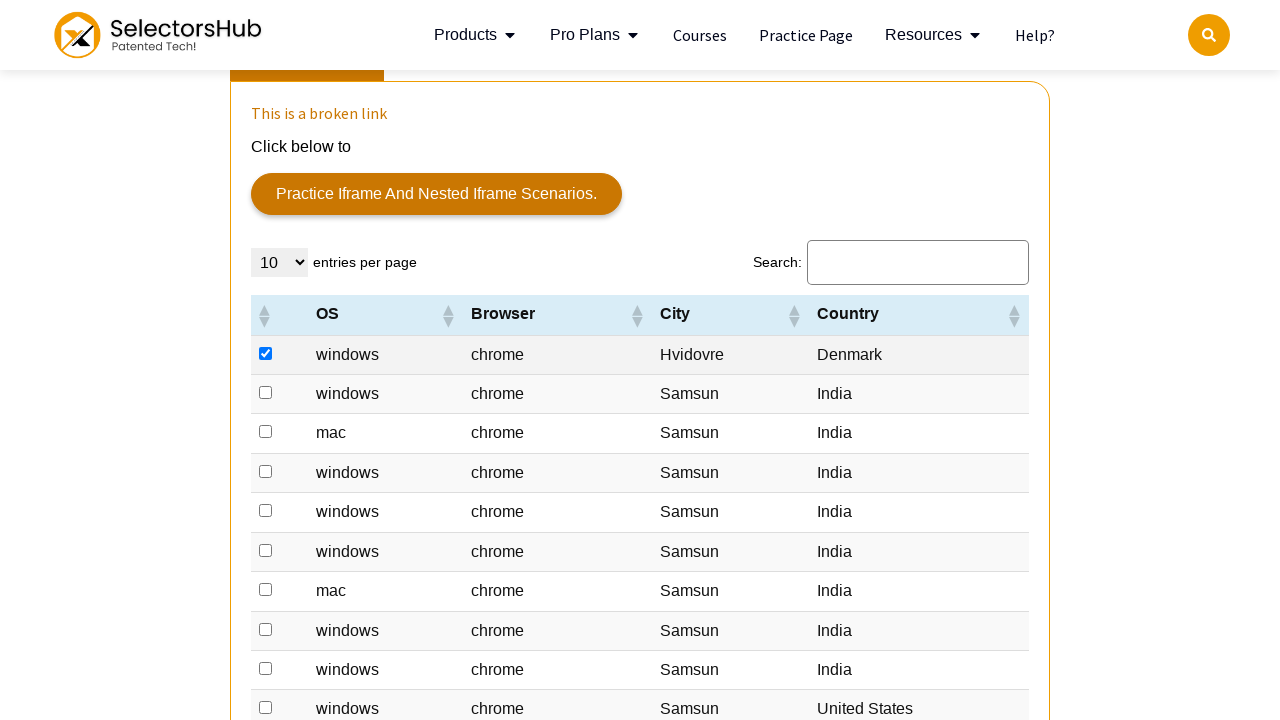

Clicked checkbox for India using XPath locator at (266, 393) on xpath=//td[text()='India']//parent::tr/td/input
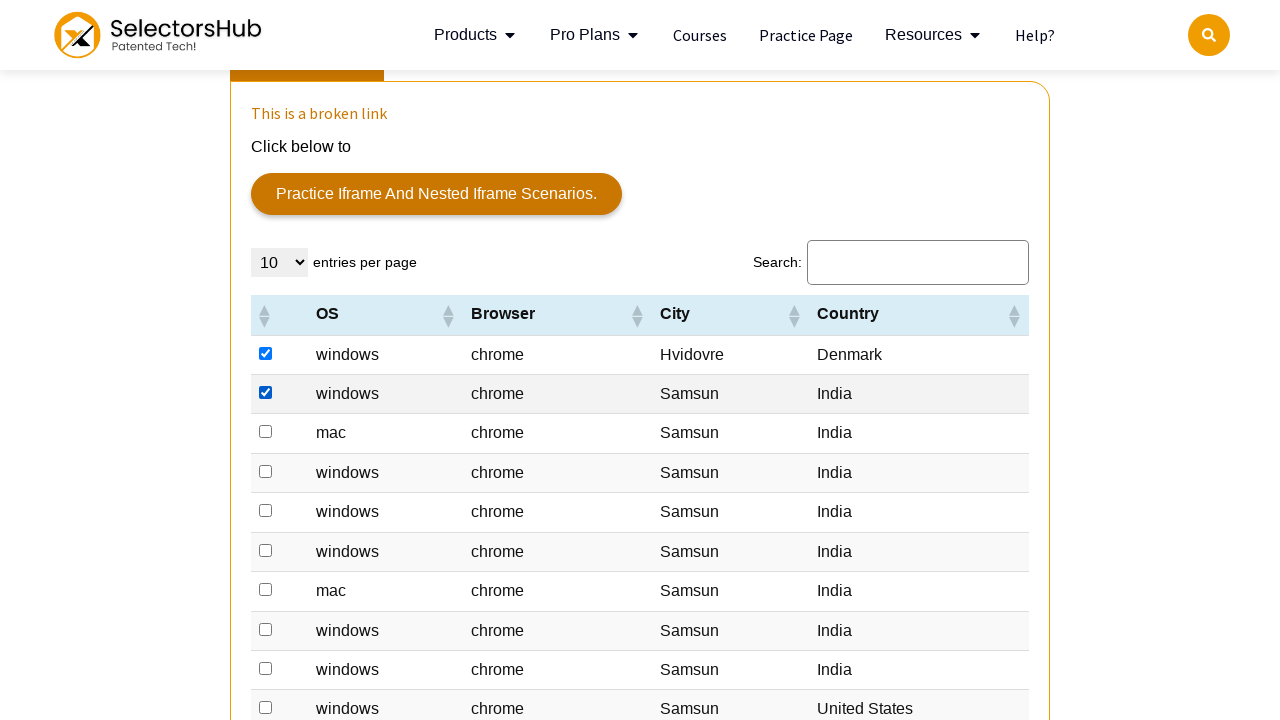

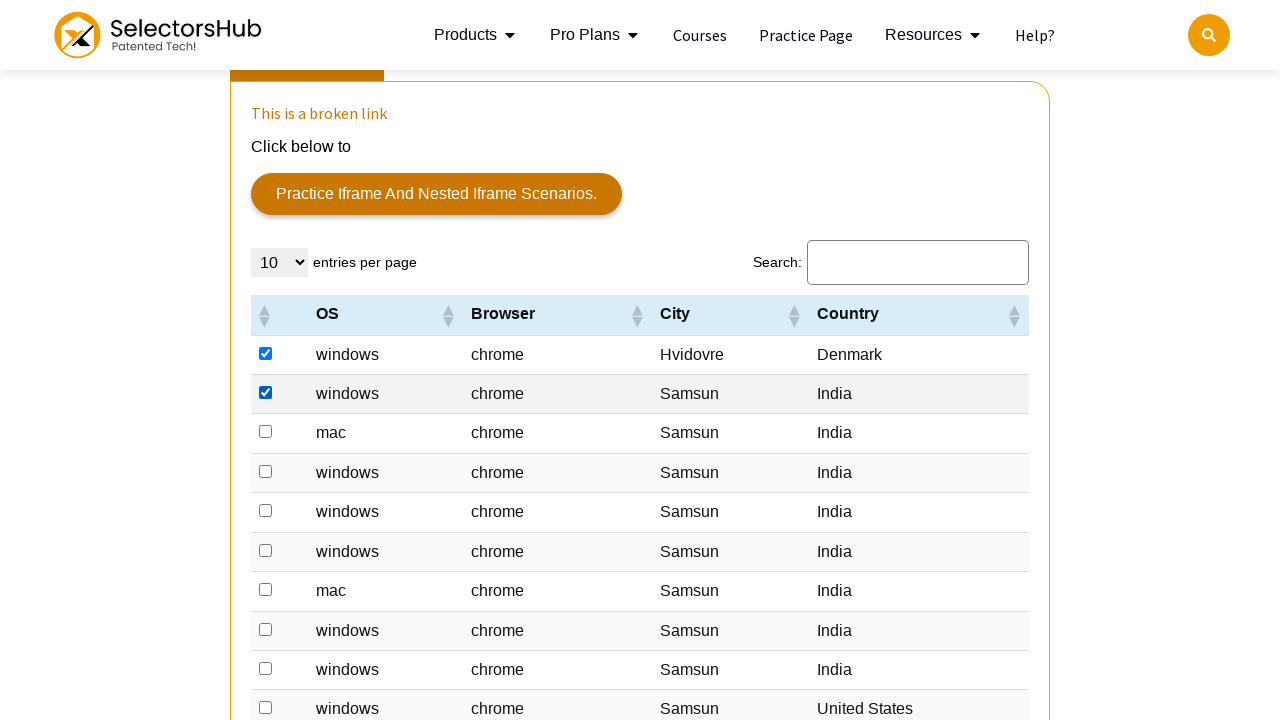